Basic browser test that navigates to Gmail homepage, maximizes the window, and verifies the page title can be retrieved

Starting URL: http://www.gmail.com

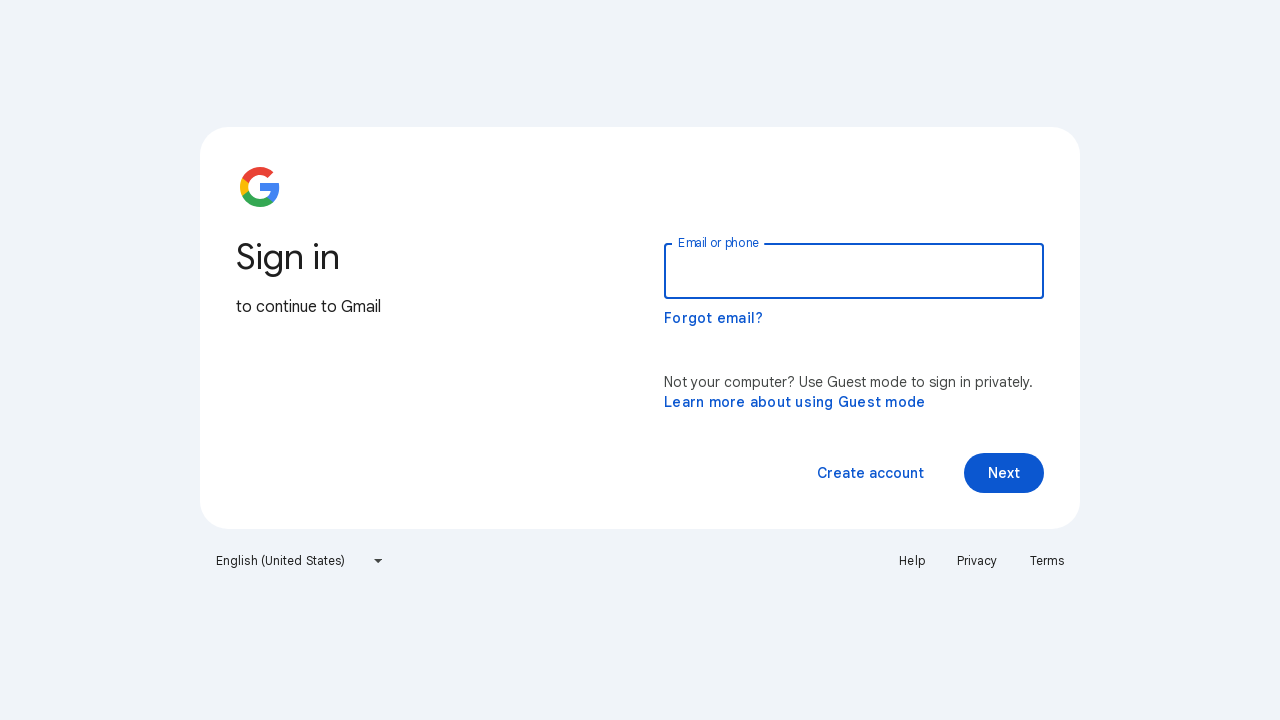

Set viewport size to 1920x1080
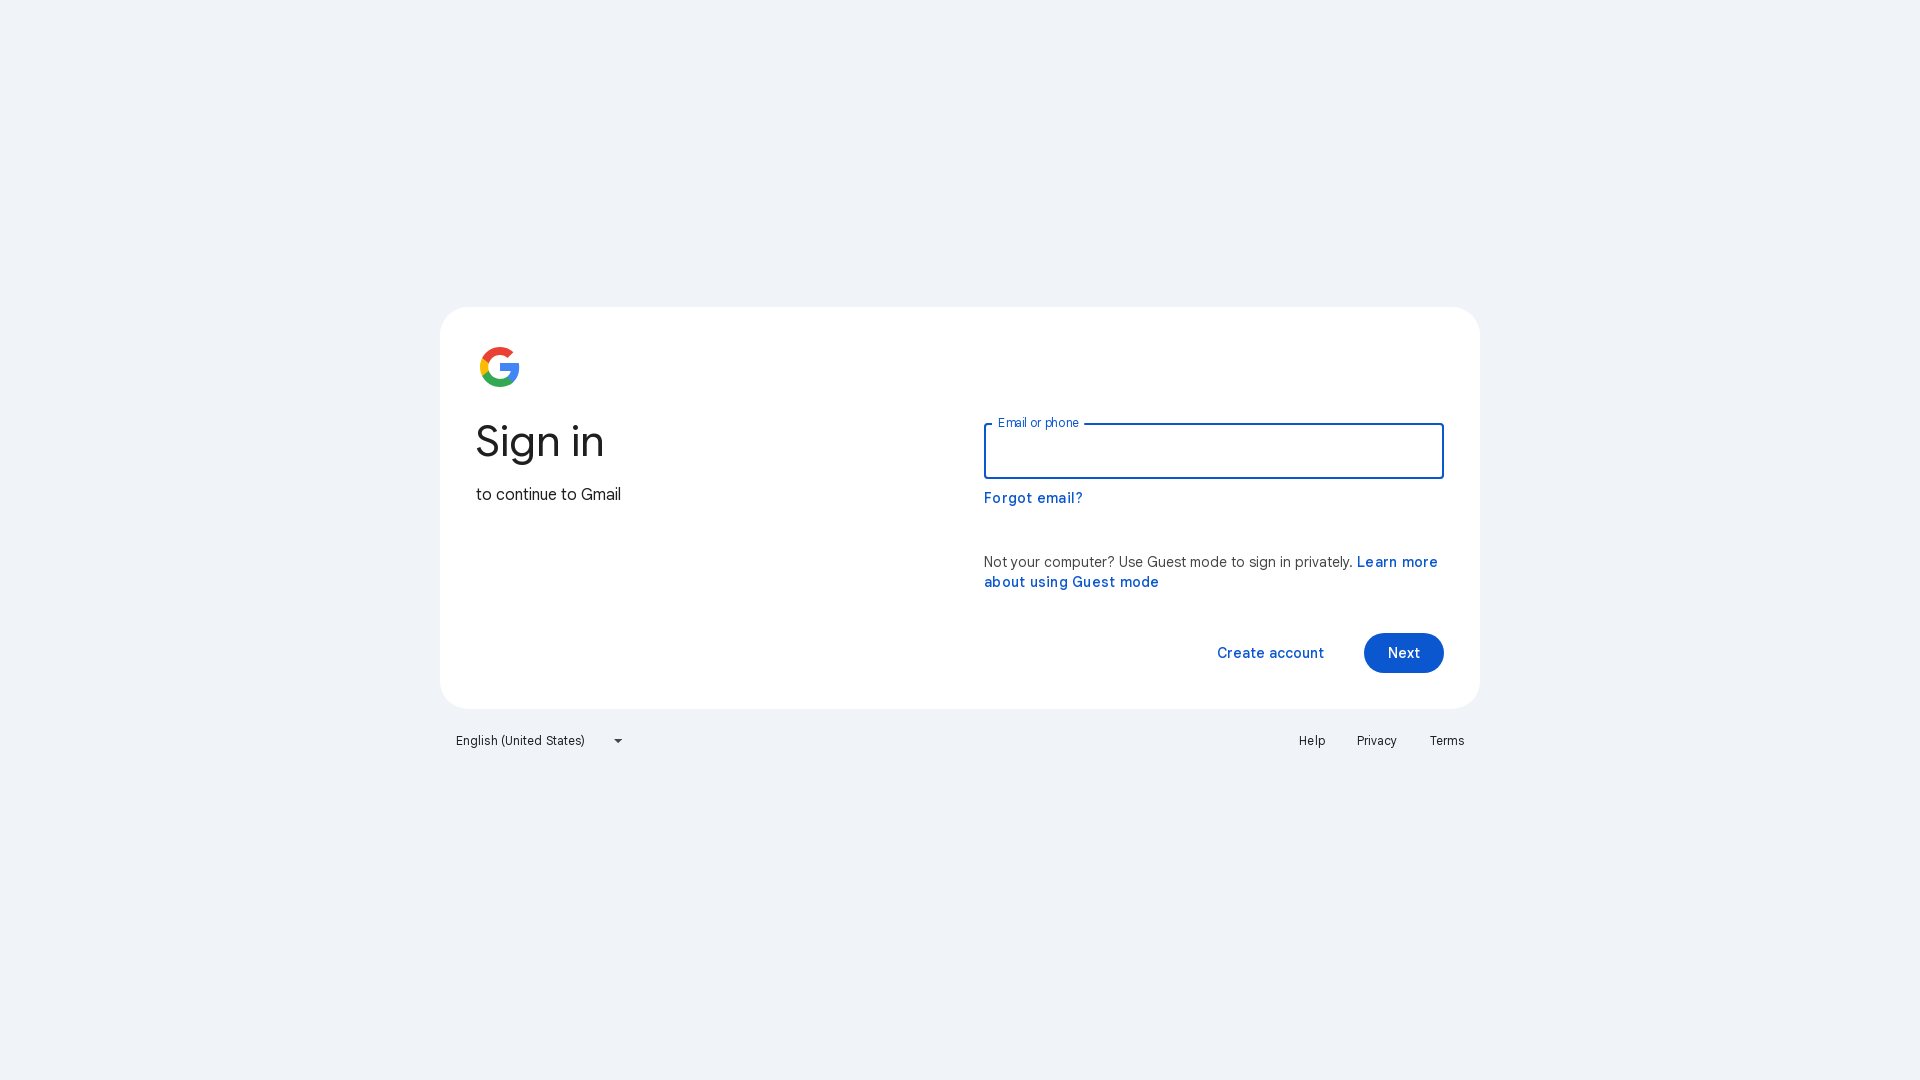

Page loaded (domcontentloaded state reached)
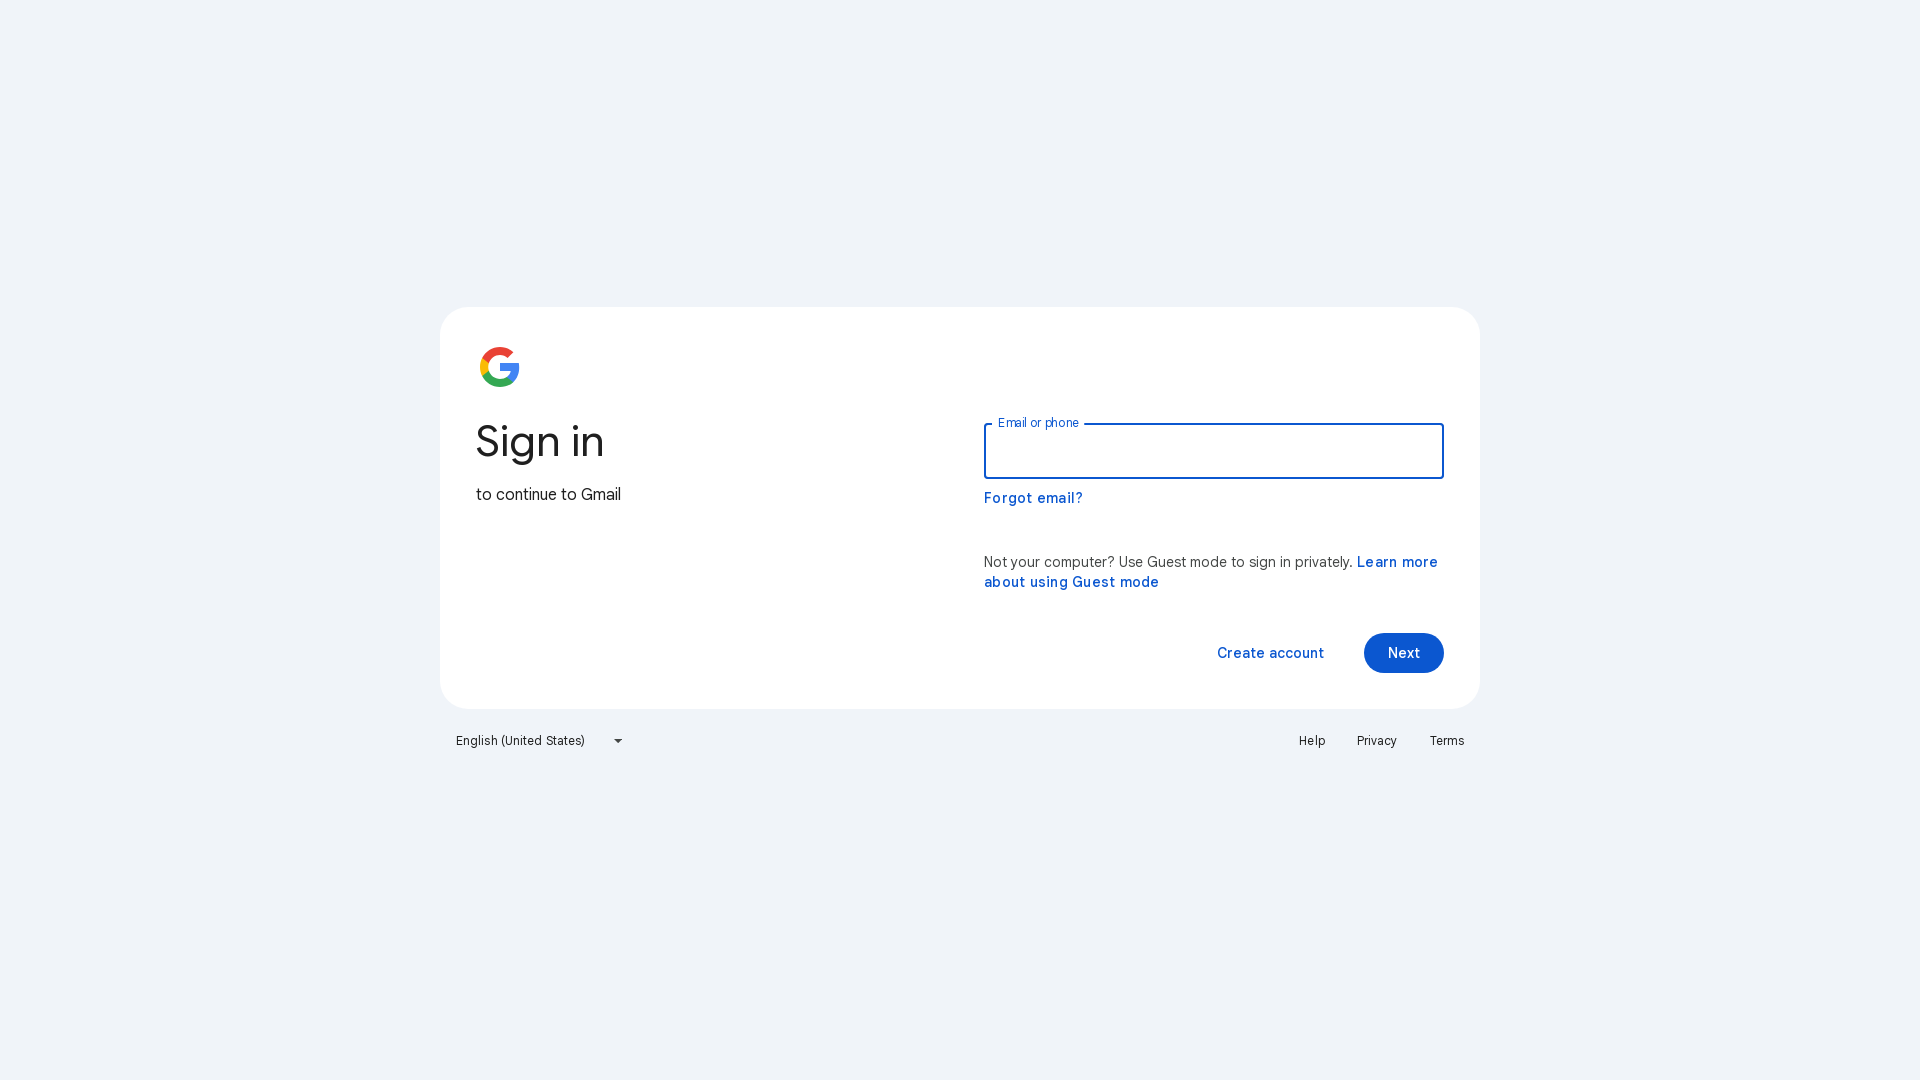

Retrieved page title: 'Gmail'
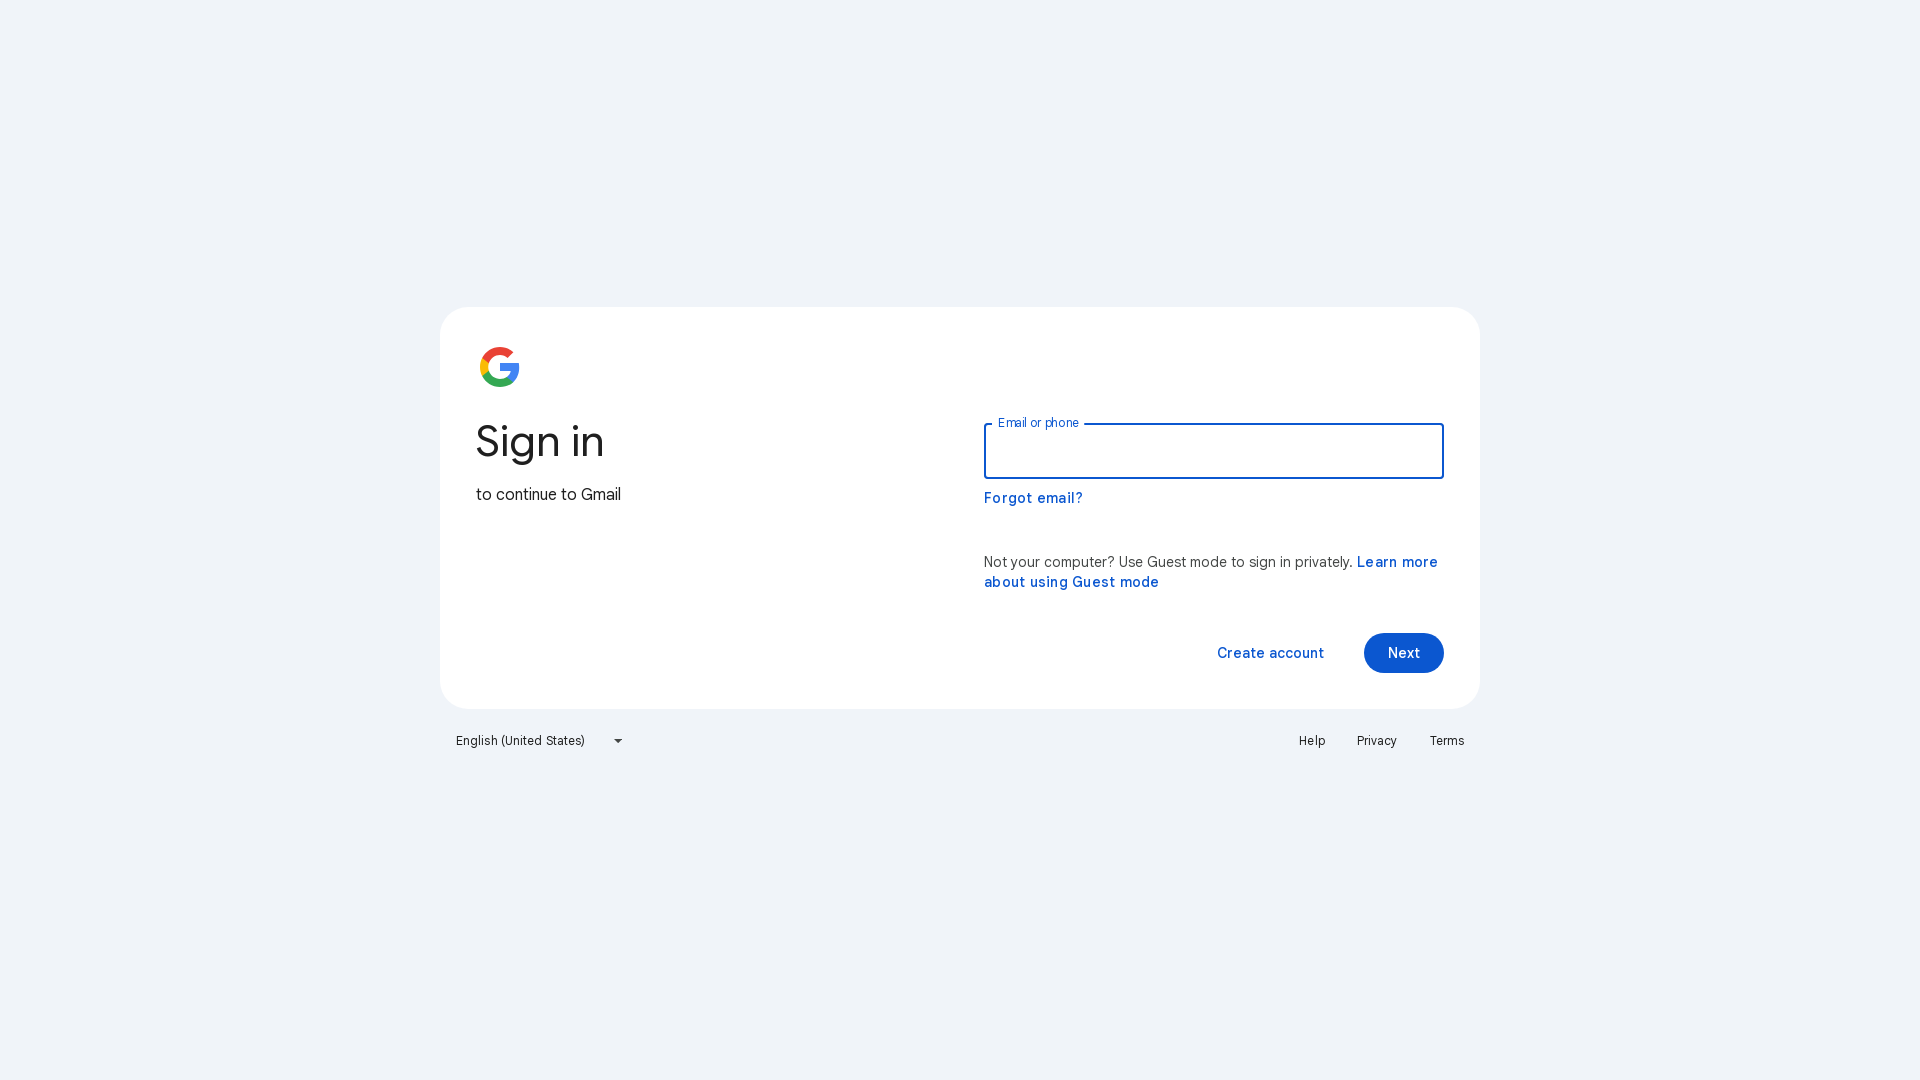

Printed title length: 5
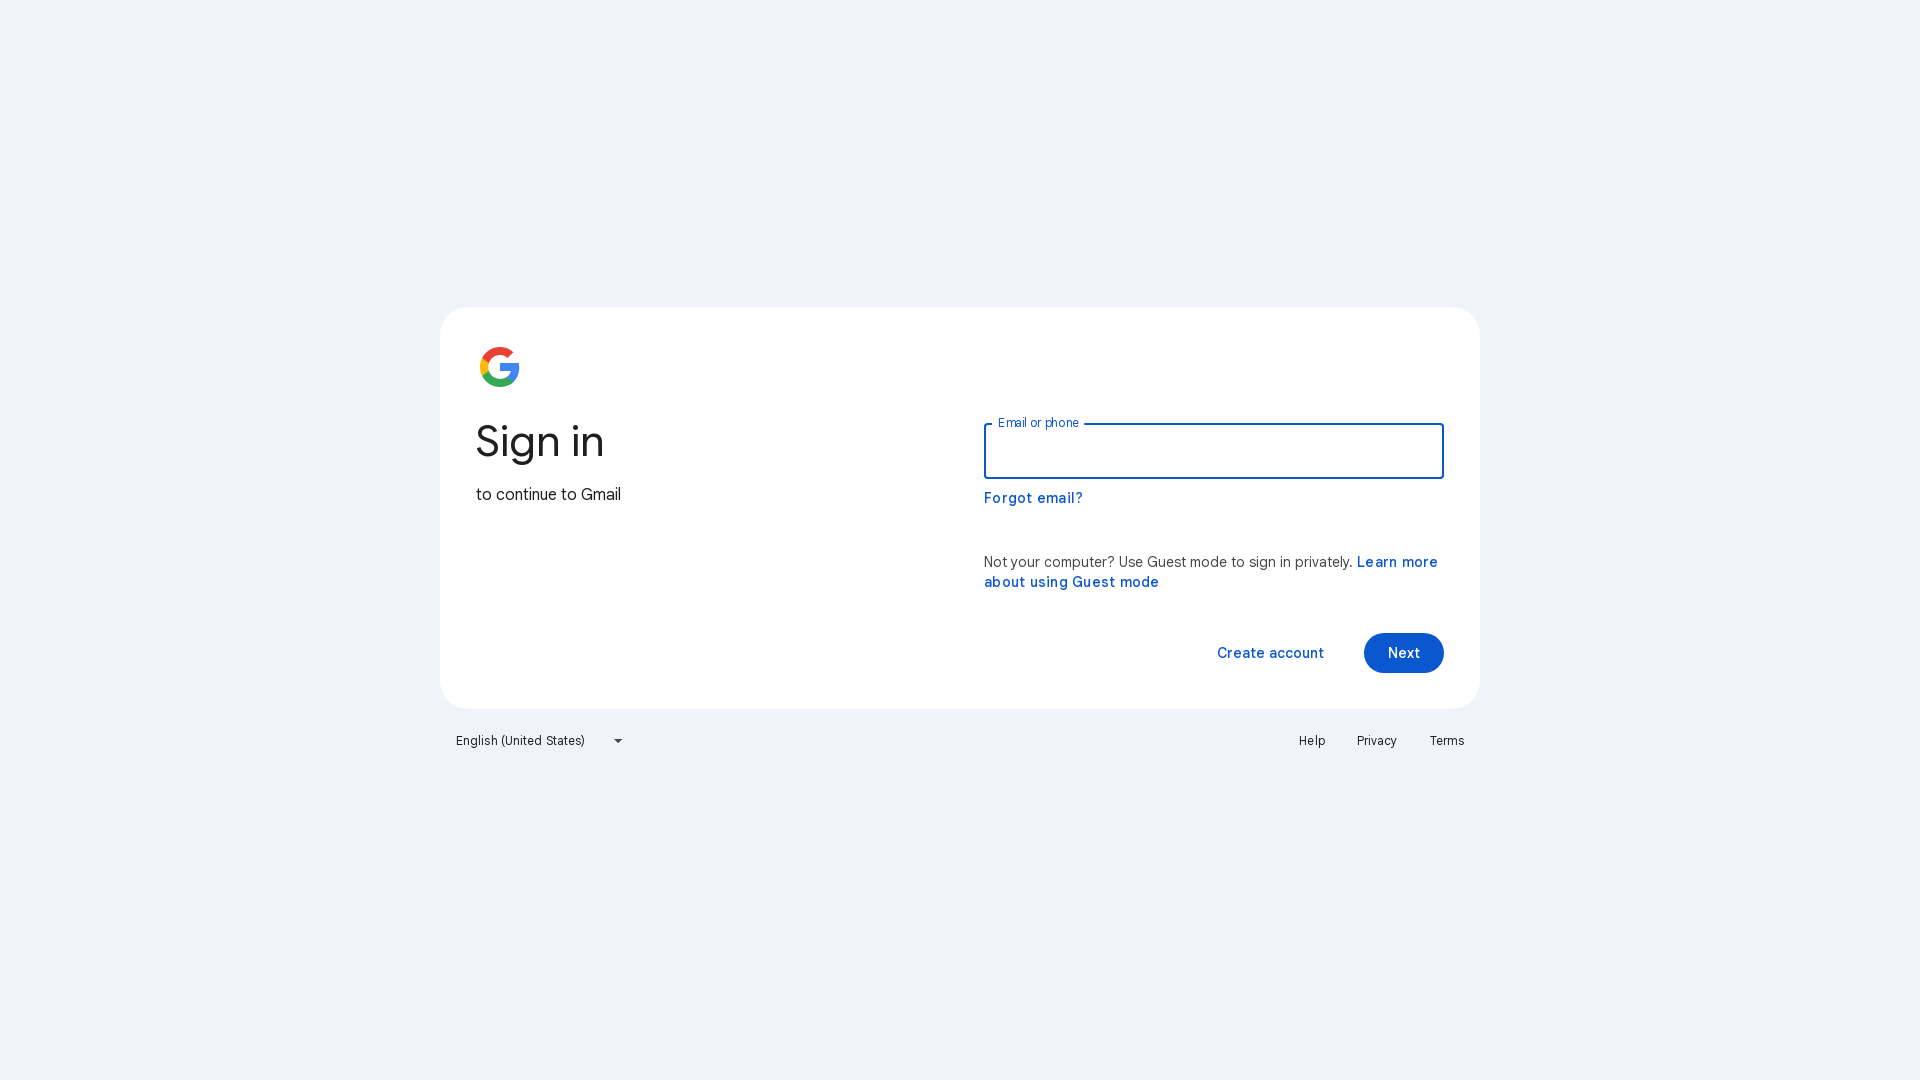

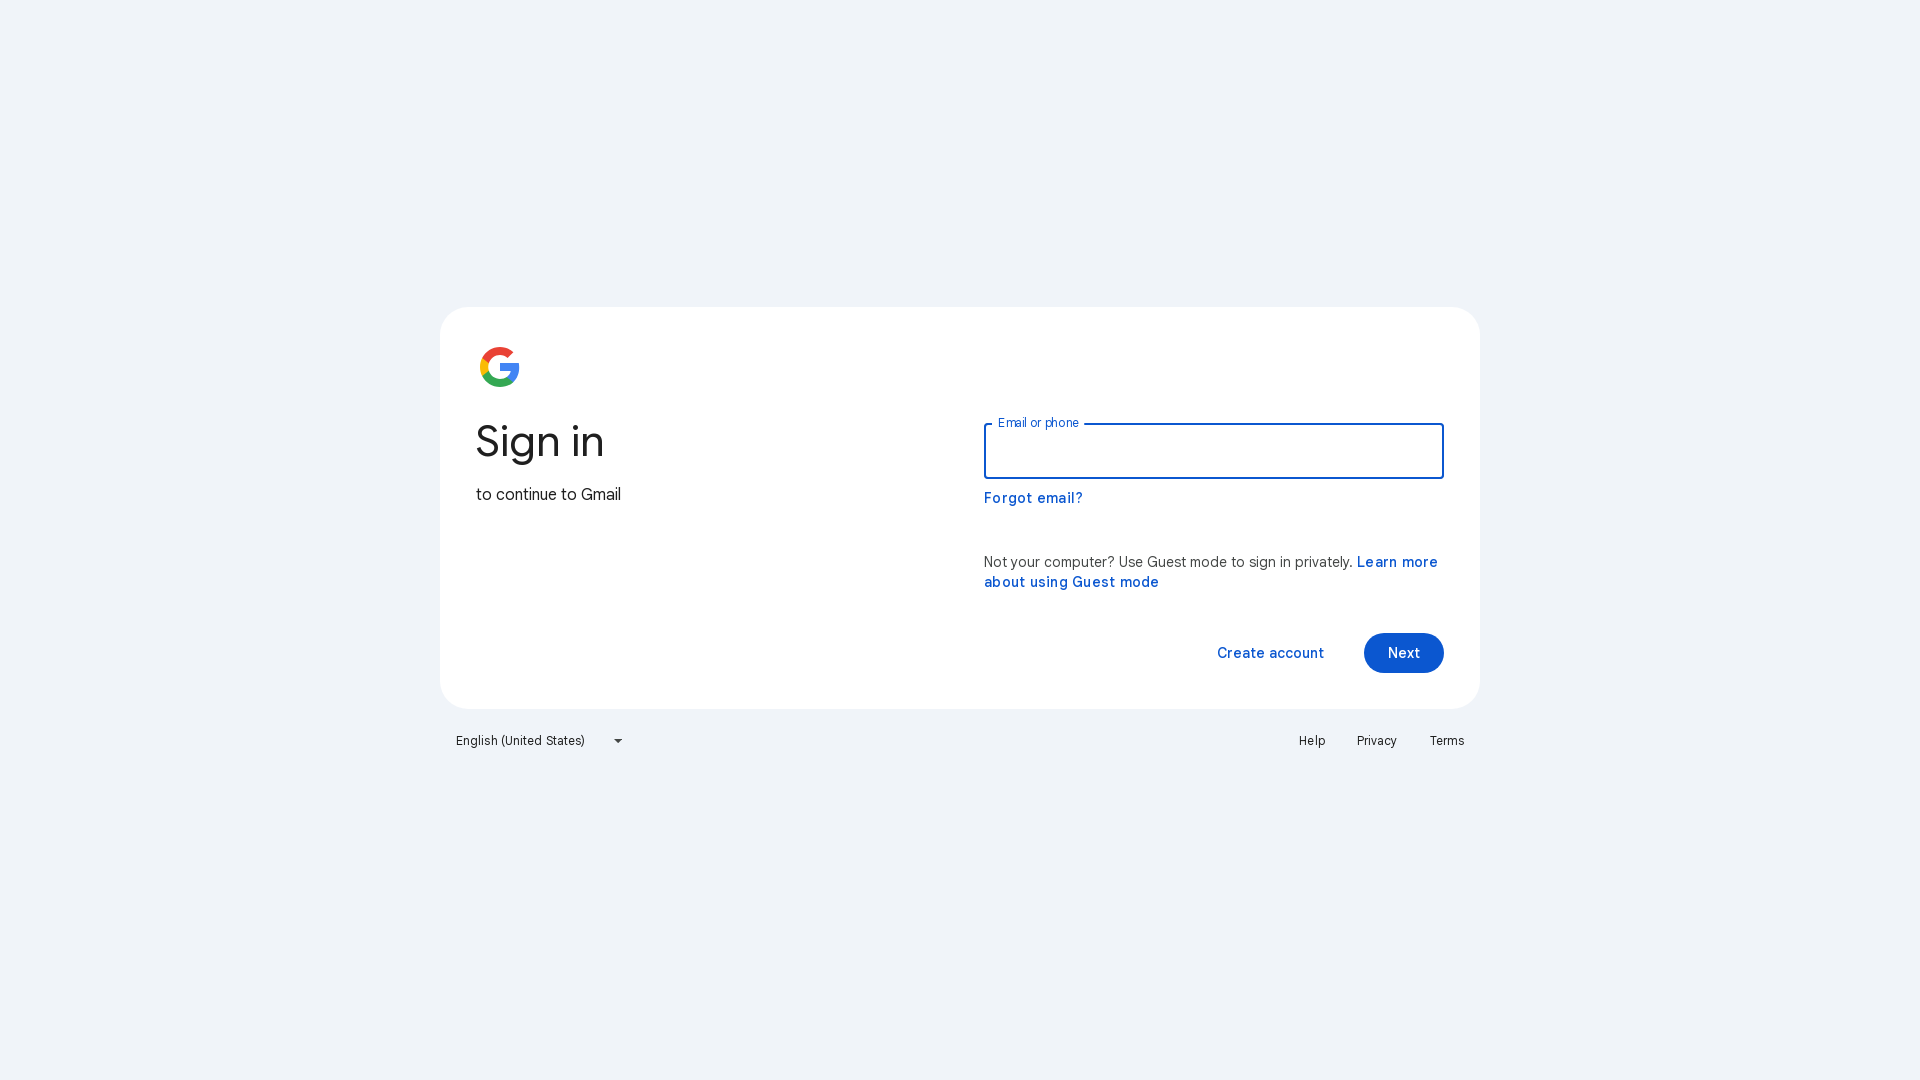